Tests adding specific grocery items (Cucumber, Brocolli, Beetroot) to cart on a green cart e-commerce page by iterating through products and clicking add to cart buttons for matching items

Starting URL: https://rahulshettyacademy.com/seleniumPractise/

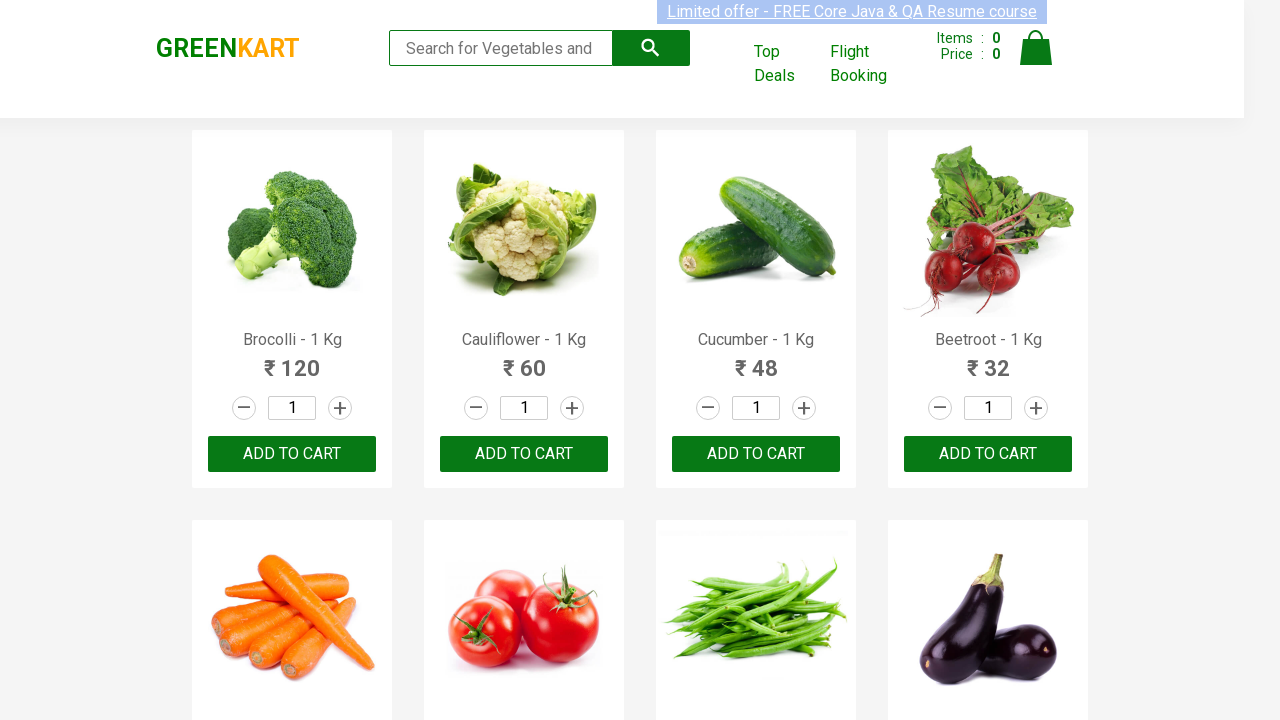

Waited for product names to load on GreenCart page
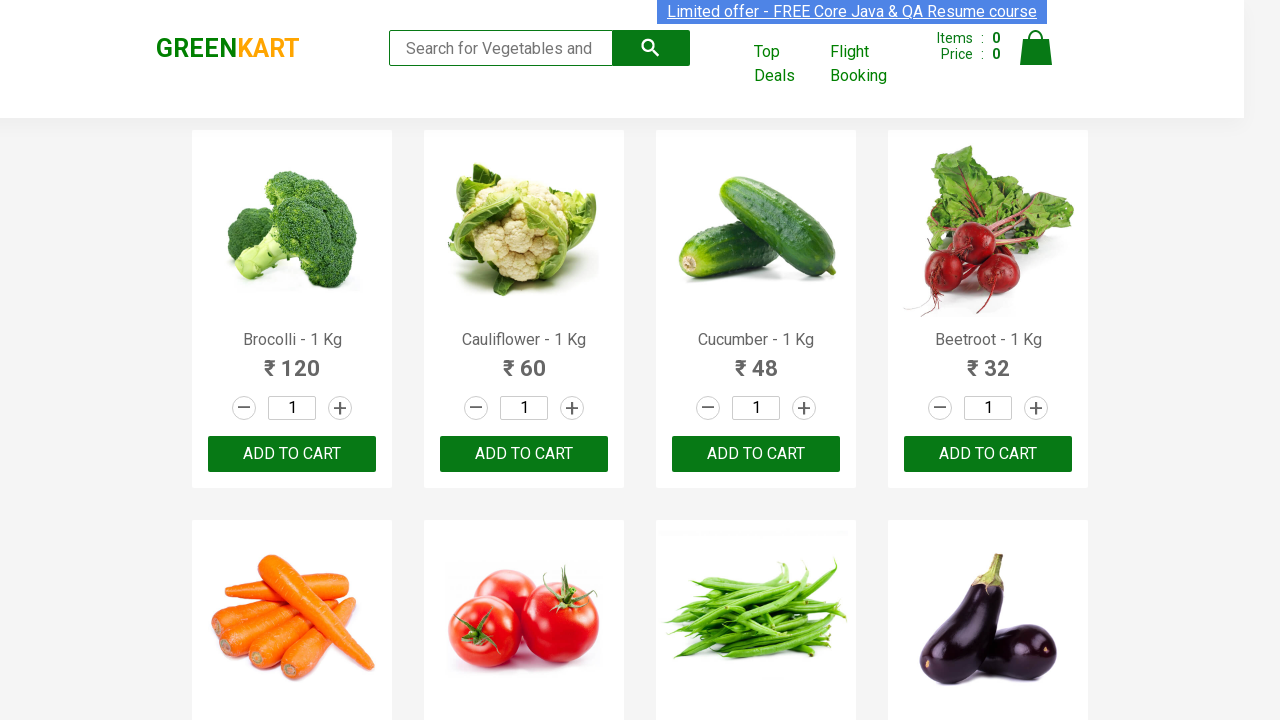

Retrieved all product name elements from the page
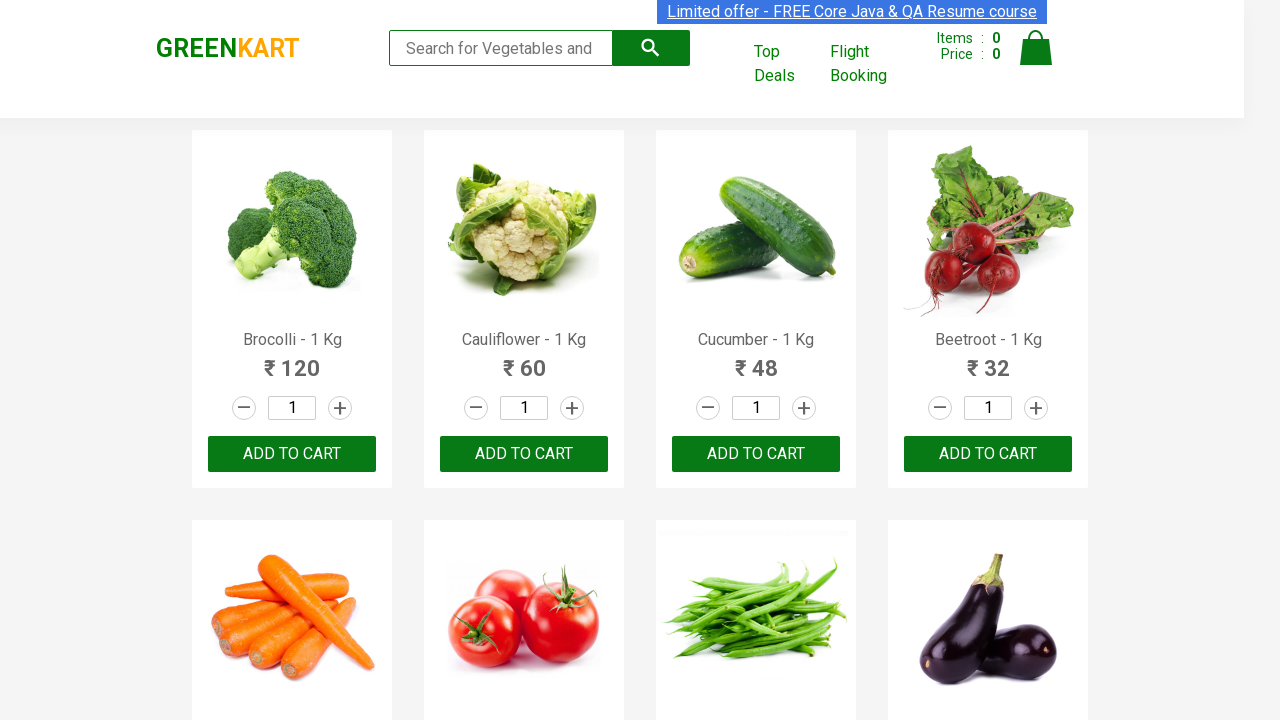

Retrieved product text content: 'Brocolli - 1 Kg'
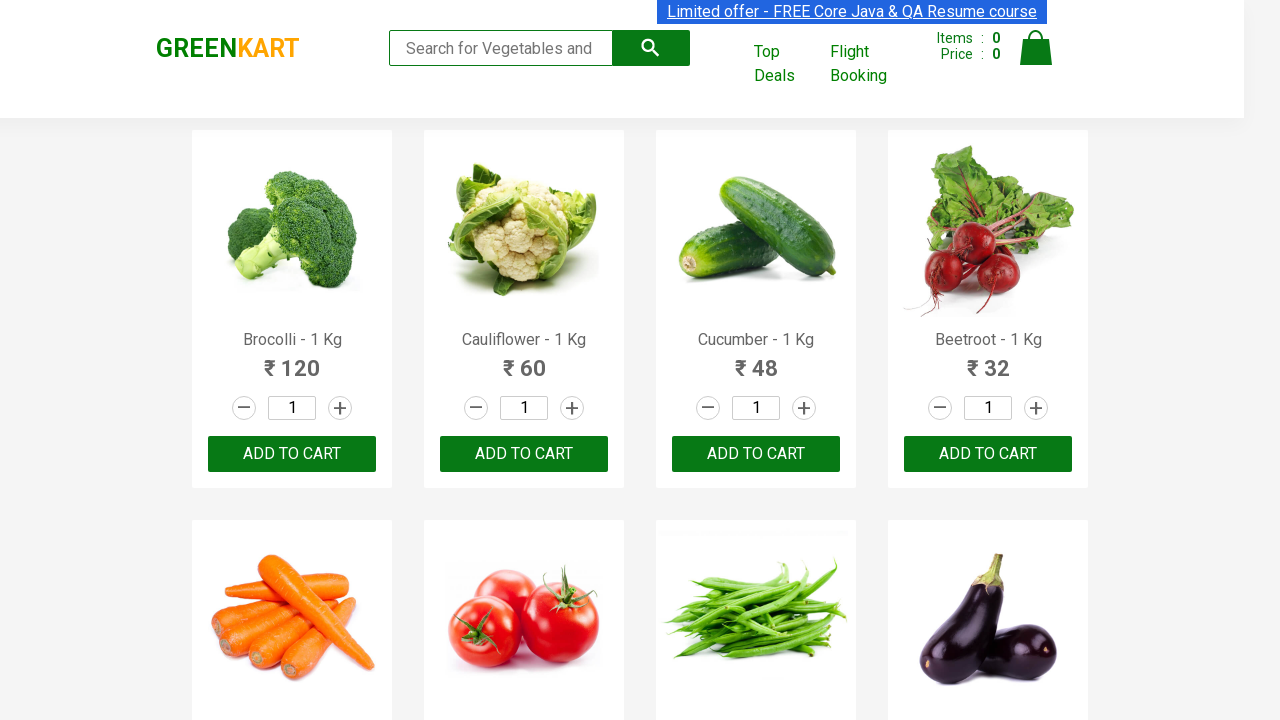

Extracted and formatted product name: 'Brocolli'
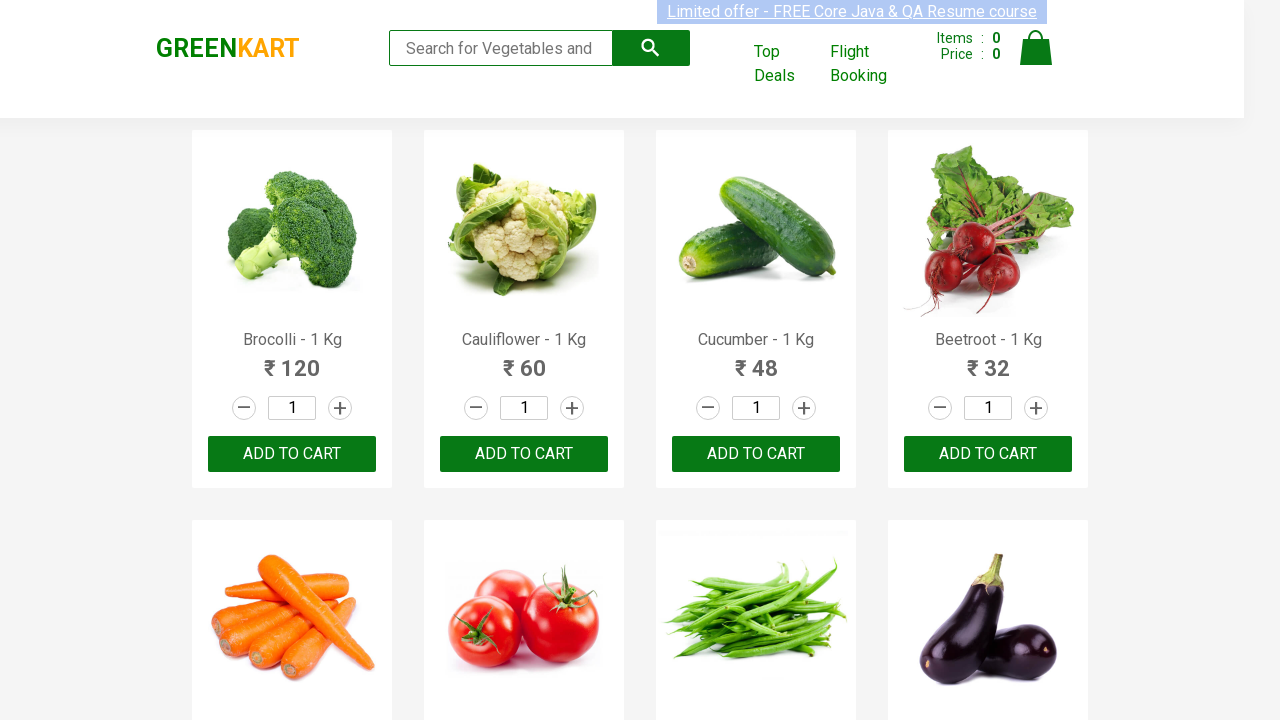

Found matching item 'Brocolli' in needed items list (Item 1 of 3)
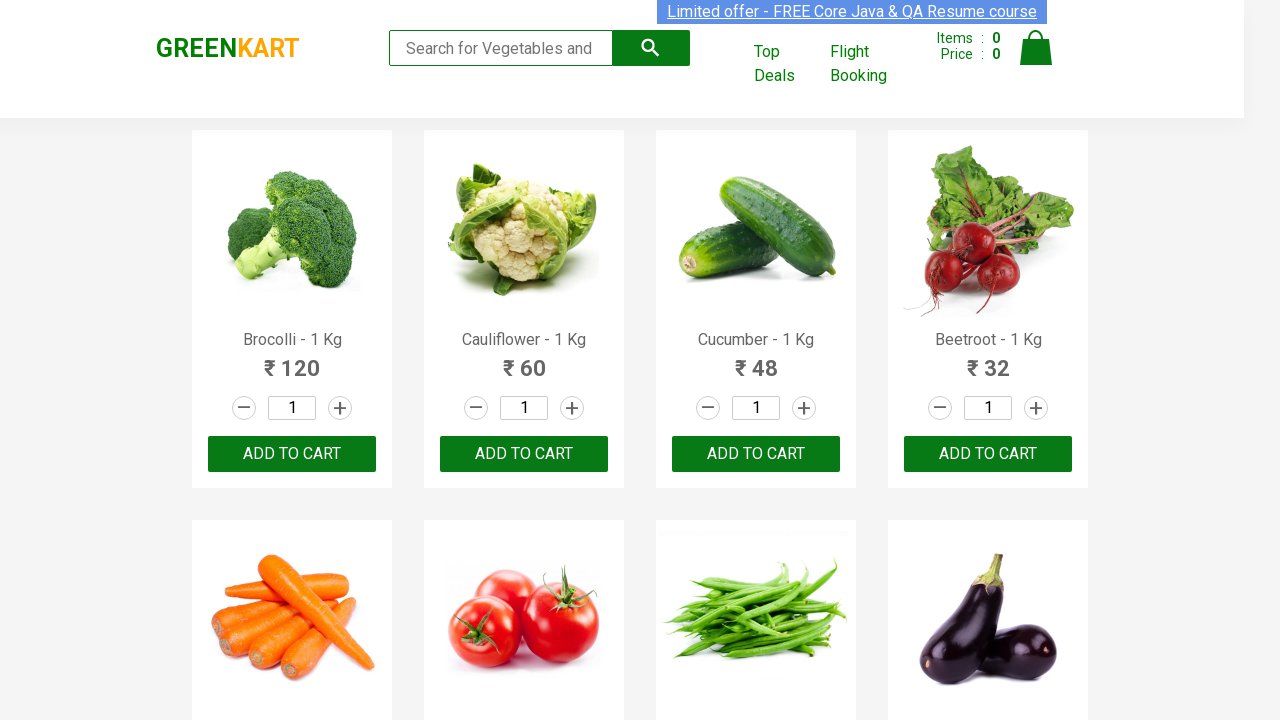

Retrieved all 'Add to cart' buttons from the page
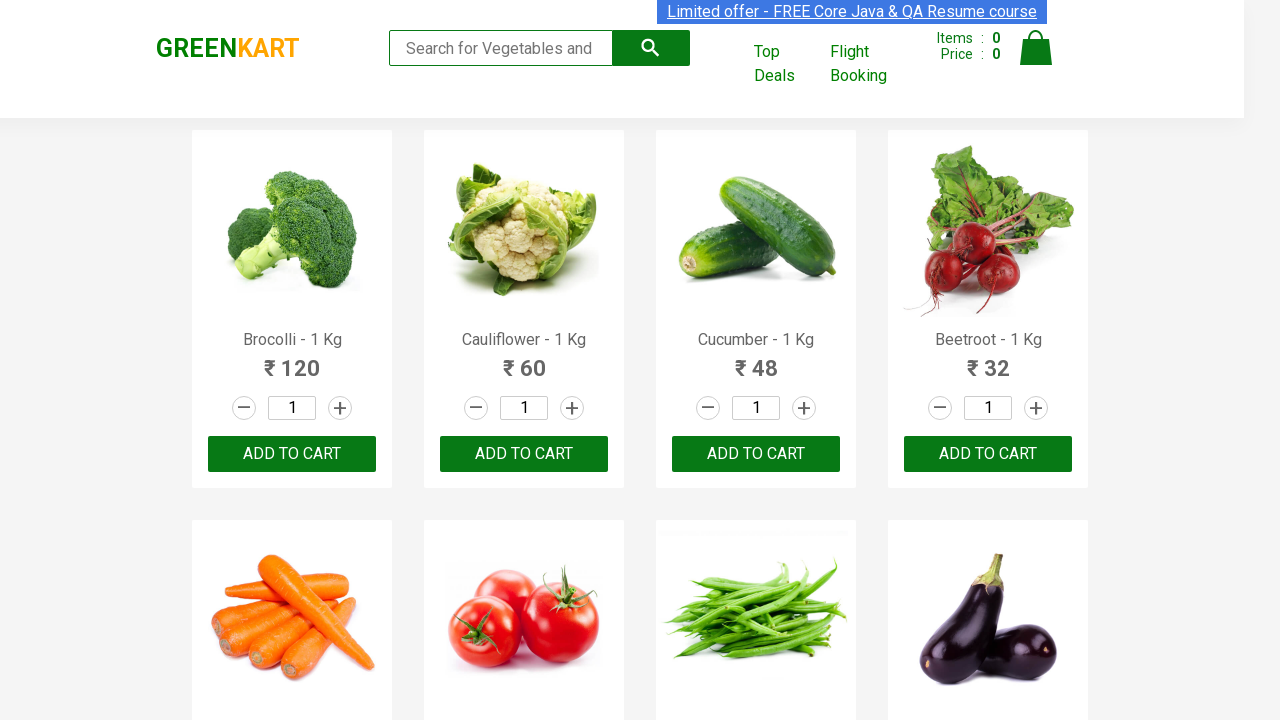

Clicked 'Add to cart' button for 'Brocolli' at (292, 454) on xpath=//div[@class='product-action']/button >> nth=0
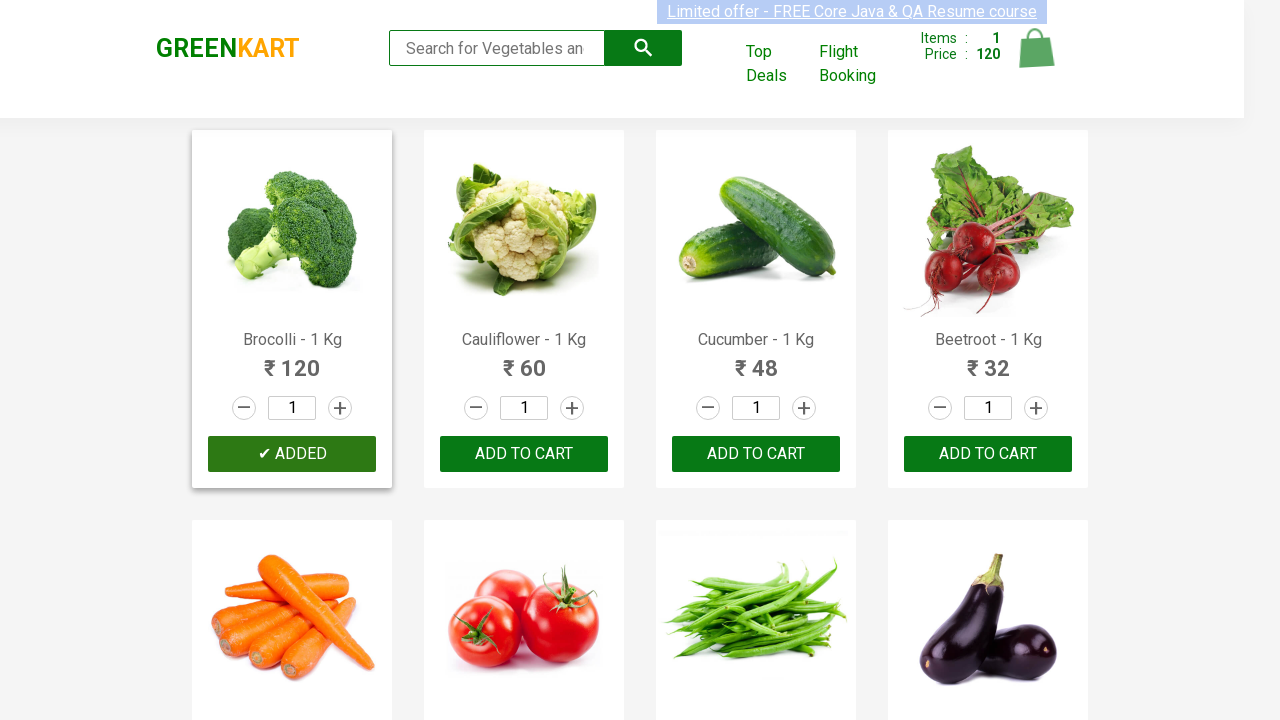

Retrieved product text content: 'Cauliflower - 1 Kg'
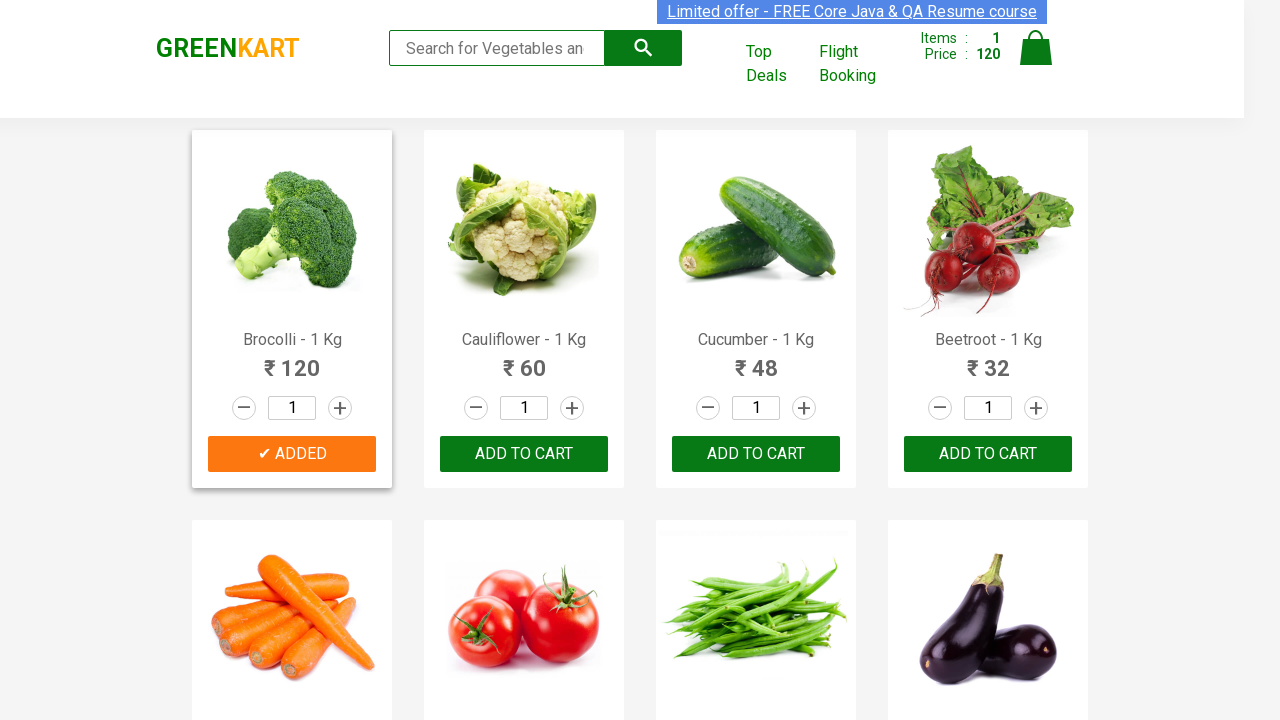

Extracted and formatted product name: 'Cauliflower'
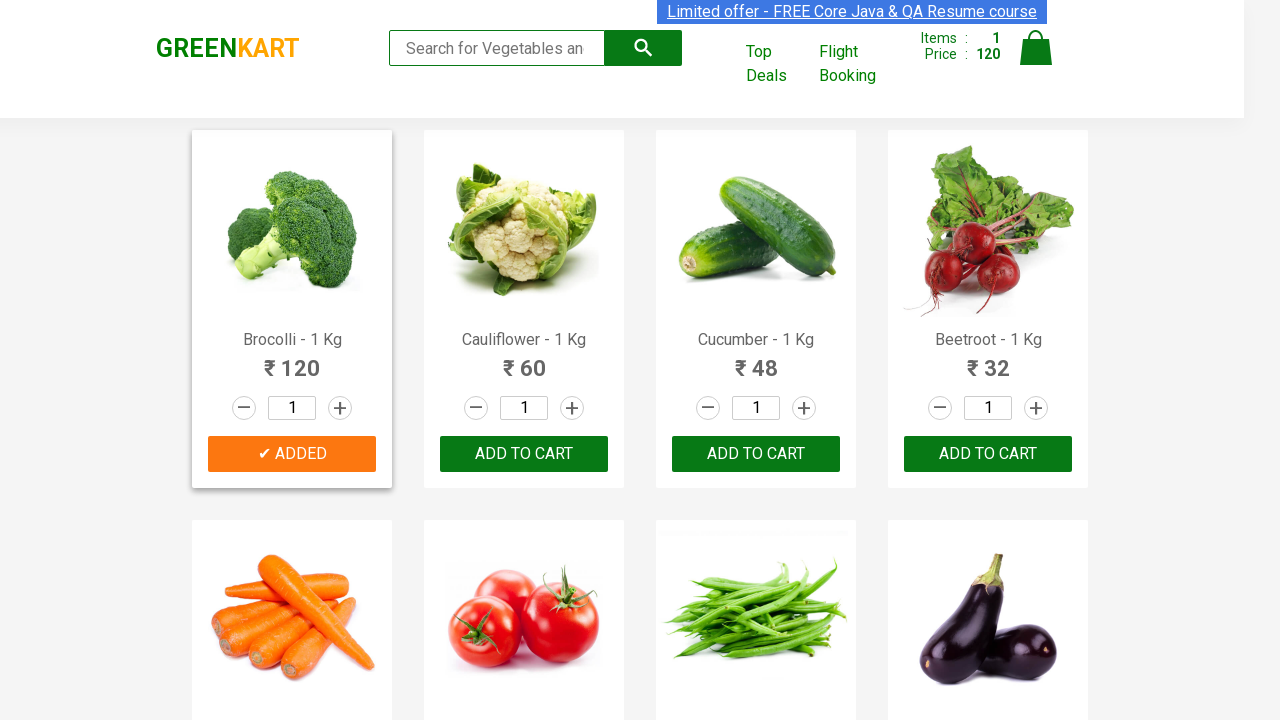

Retrieved product text content: 'Cucumber - 1 Kg'
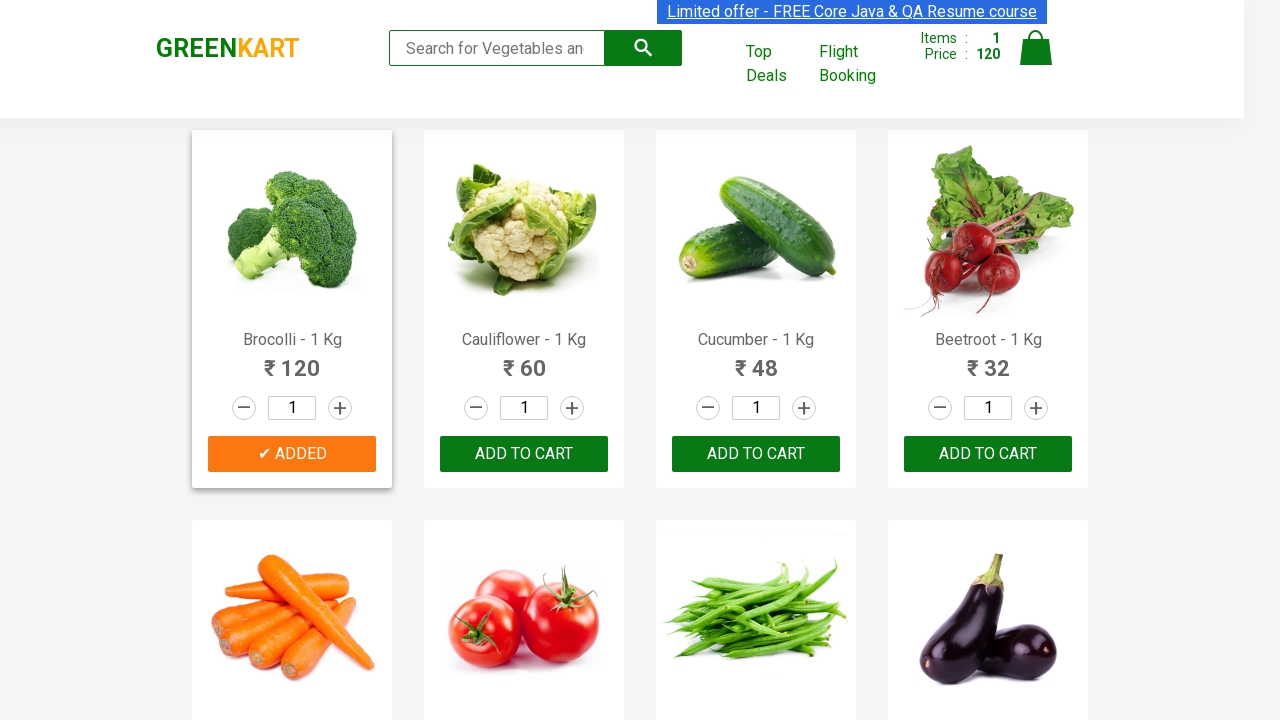

Extracted and formatted product name: 'Cucumber'
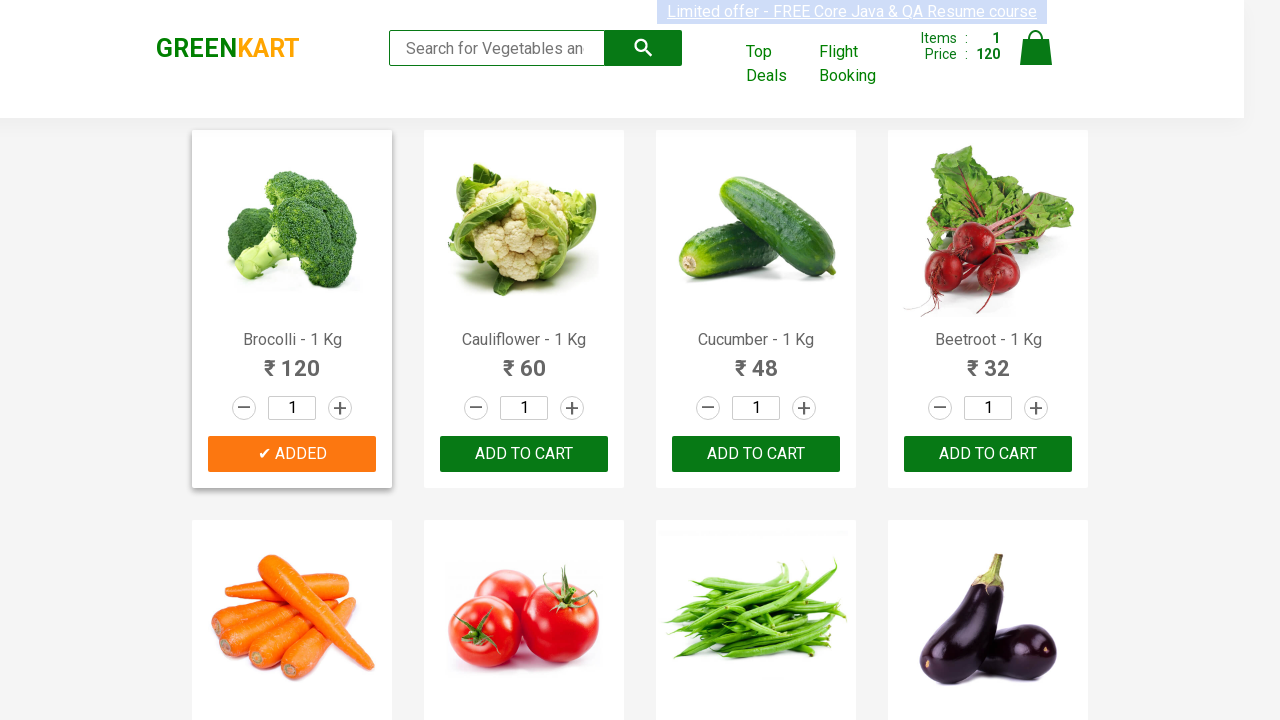

Found matching item 'Cucumber' in needed items list (Item 2 of 3)
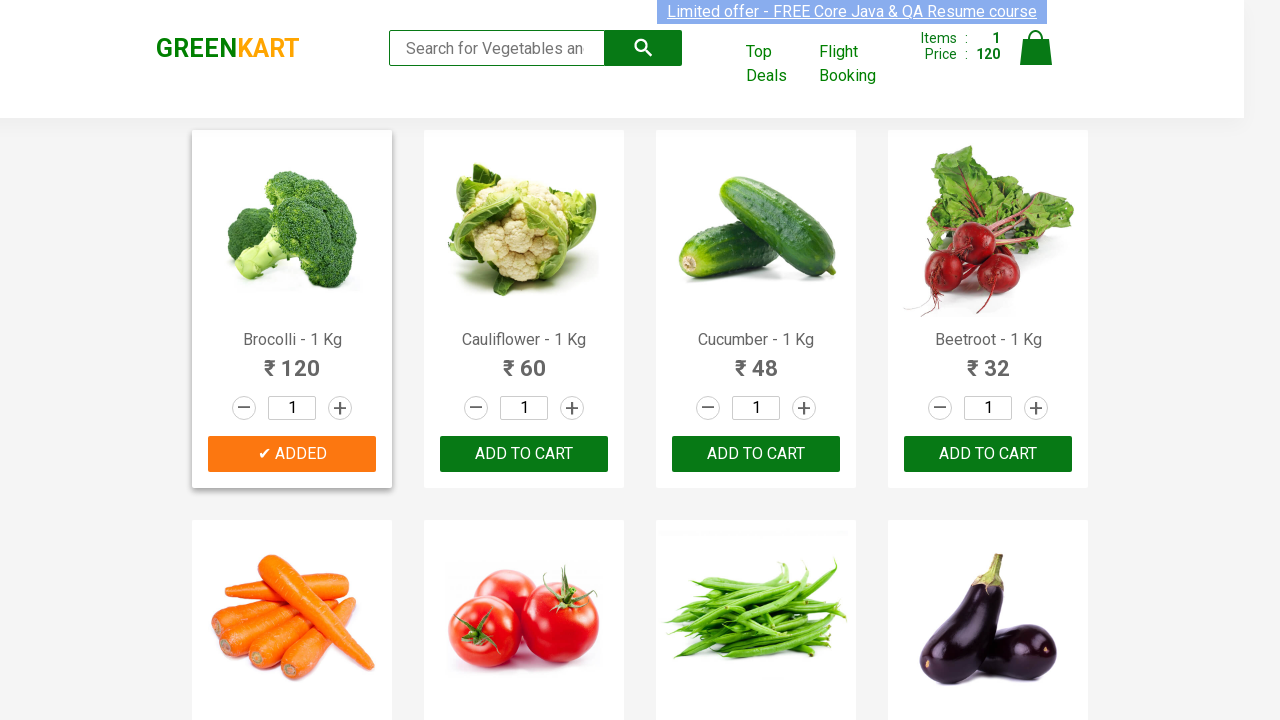

Retrieved all 'Add to cart' buttons from the page
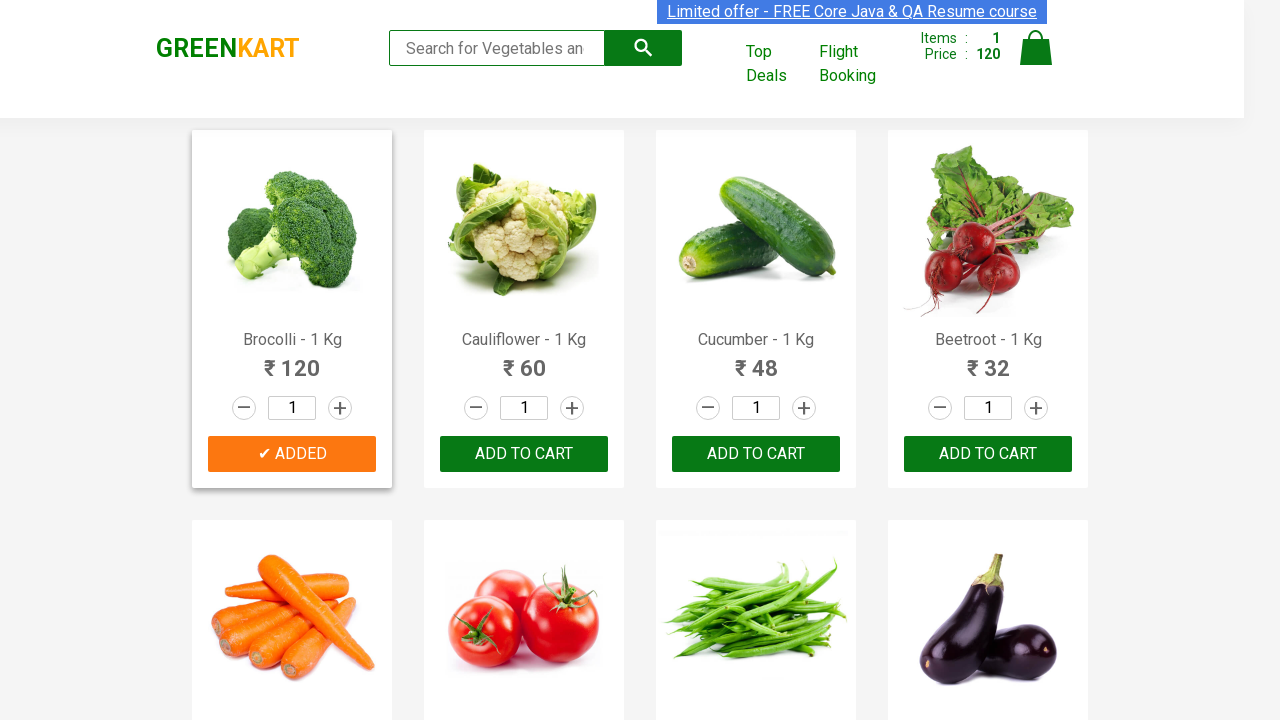

Clicked 'Add to cart' button for 'Cucumber' at (756, 454) on xpath=//div[@class='product-action']/button >> nth=2
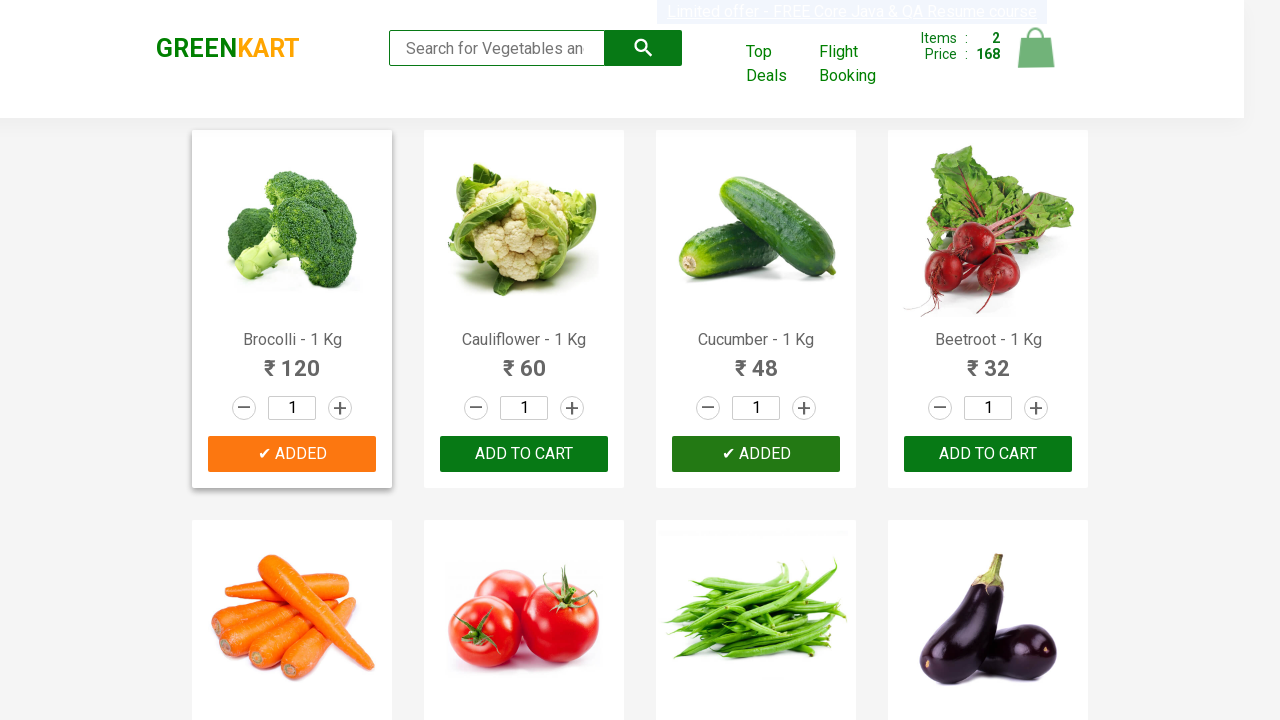

Retrieved product text content: 'Beetroot - 1 Kg'
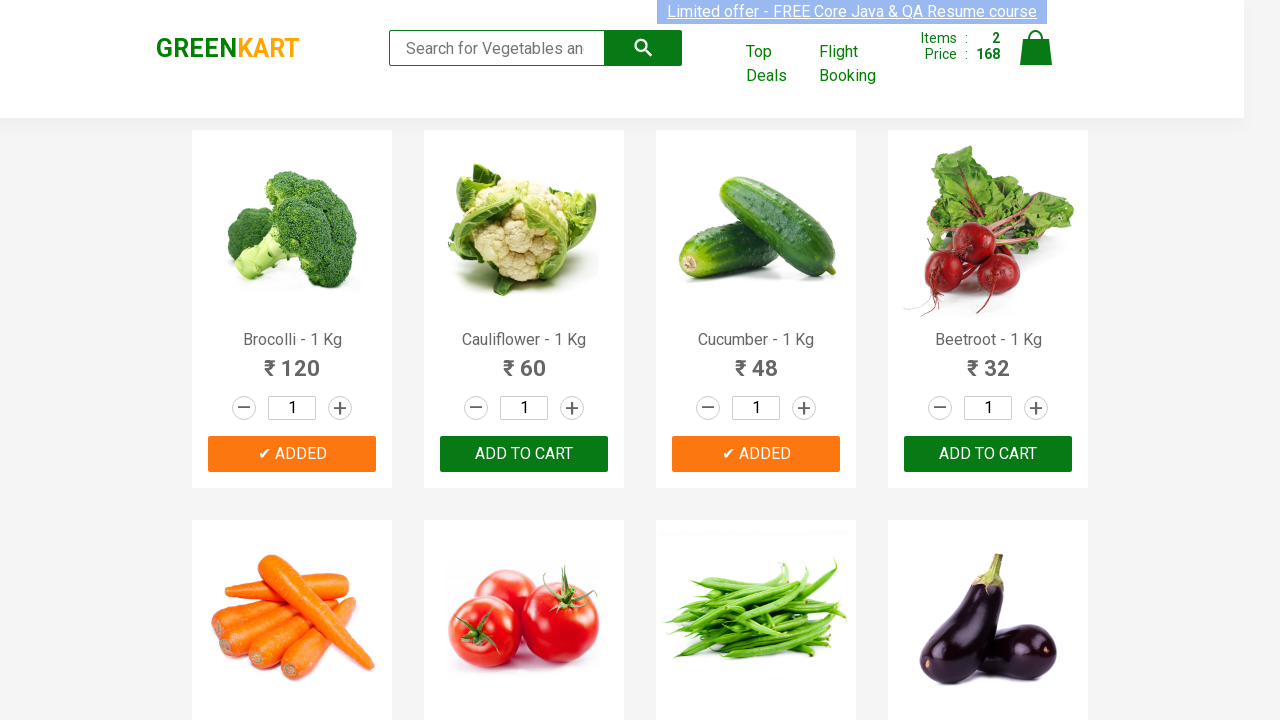

Extracted and formatted product name: 'Beetroot'
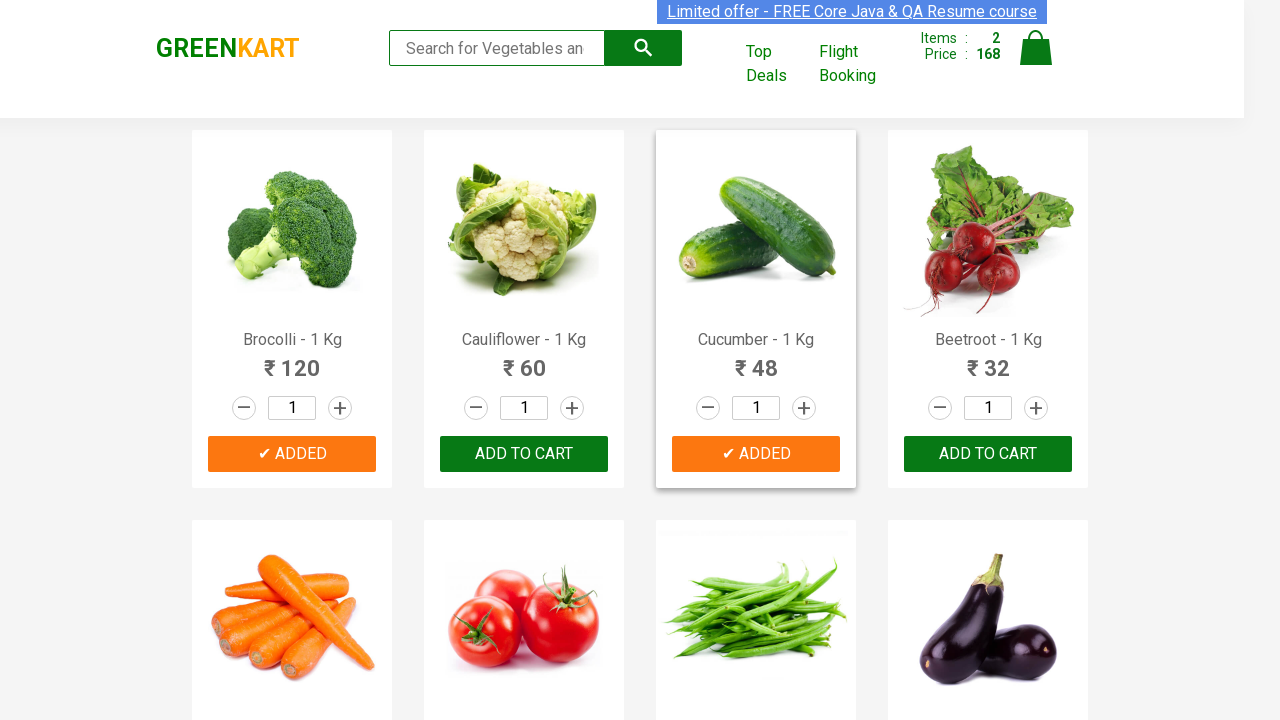

Found matching item 'Beetroot' in needed items list (Item 3 of 3)
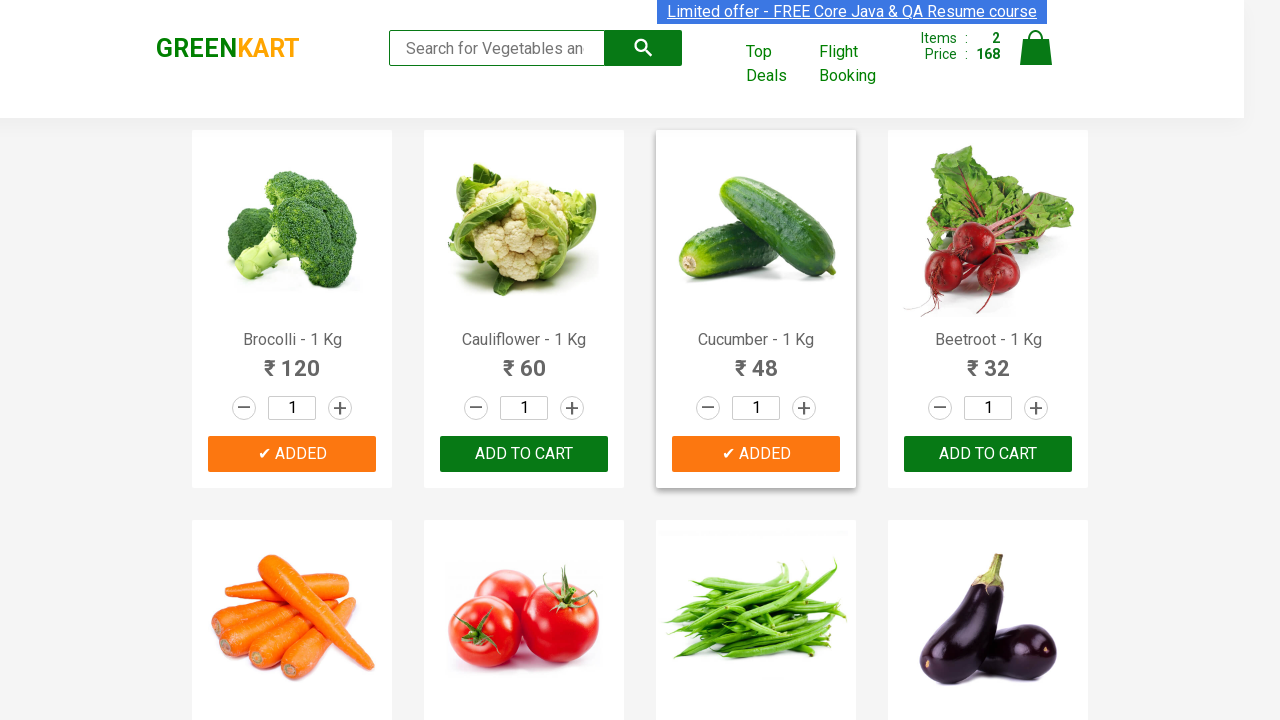

Retrieved all 'Add to cart' buttons from the page
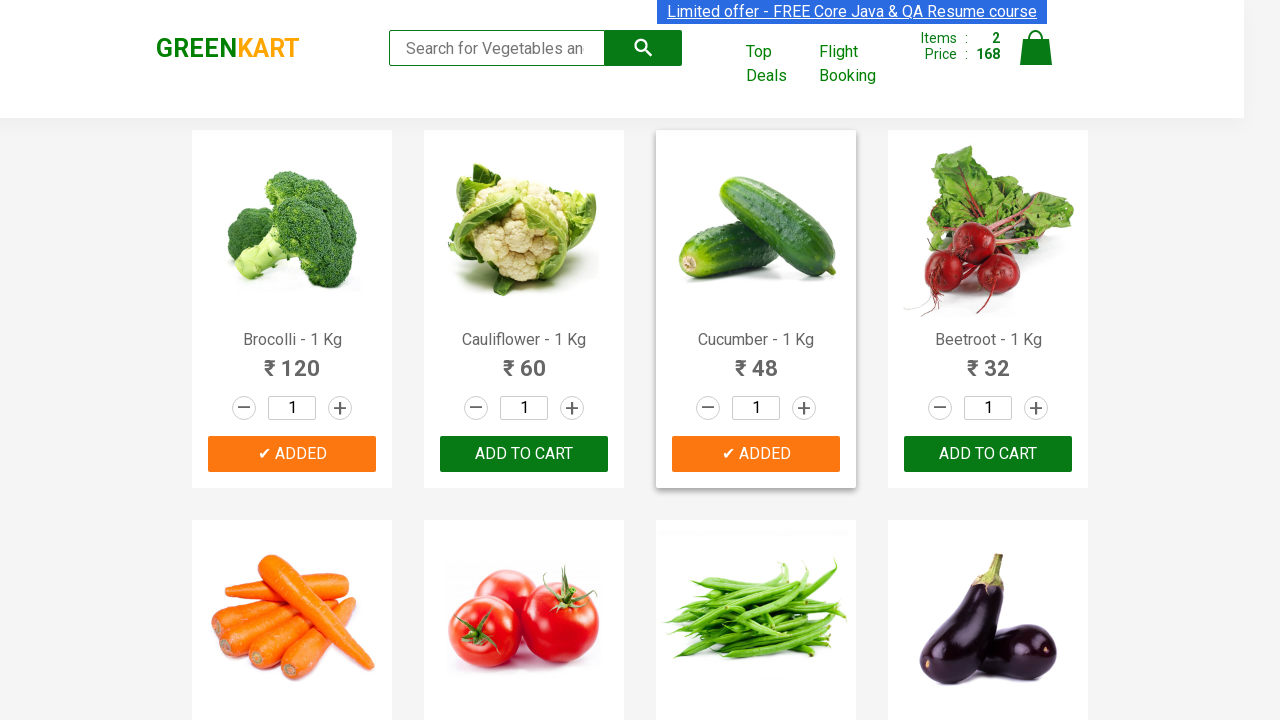

Clicked 'Add to cart' button for 'Beetroot' at (988, 454) on xpath=//div[@class='product-action']/button >> nth=3
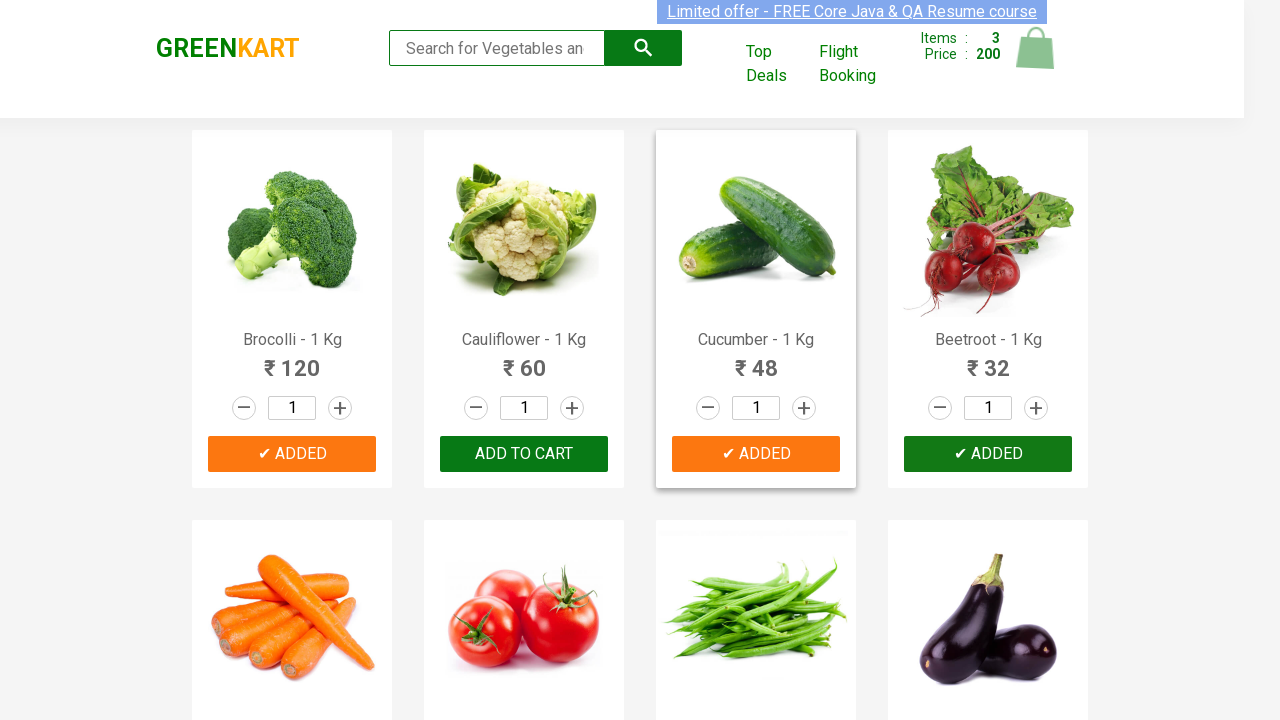

All required items (Cucumber, Brocolli, Beetroot) have been added to cart
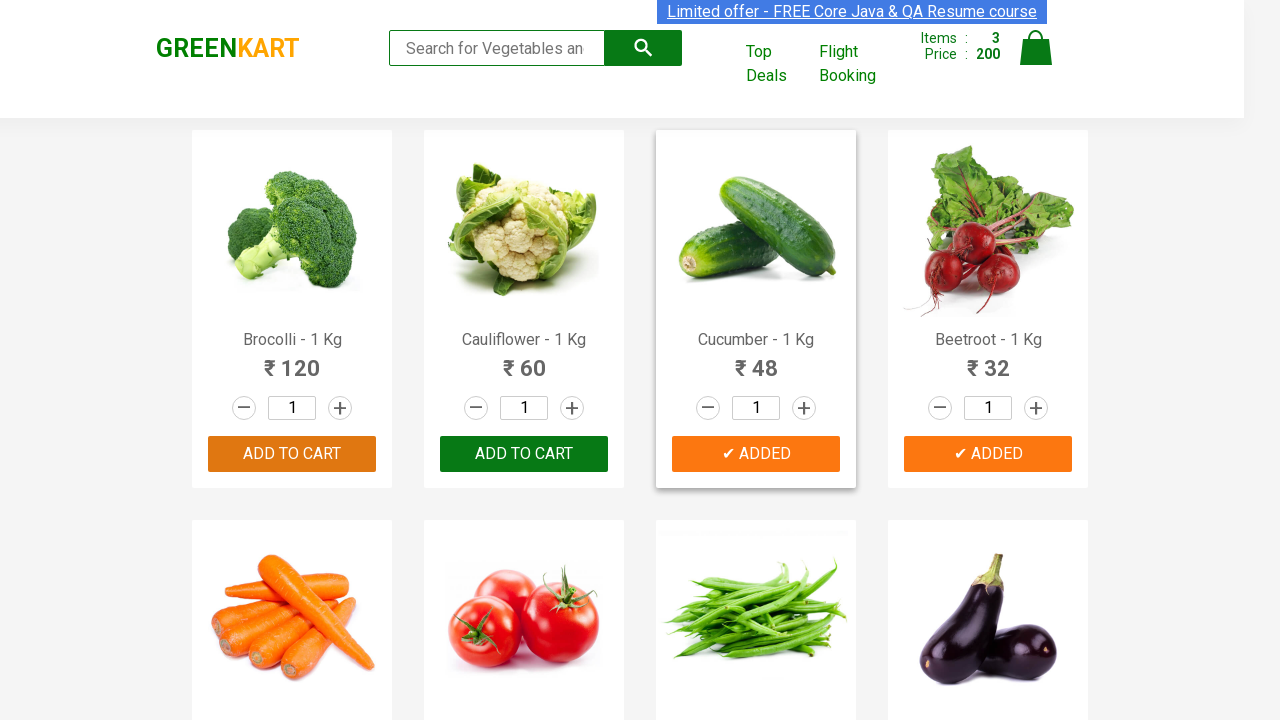

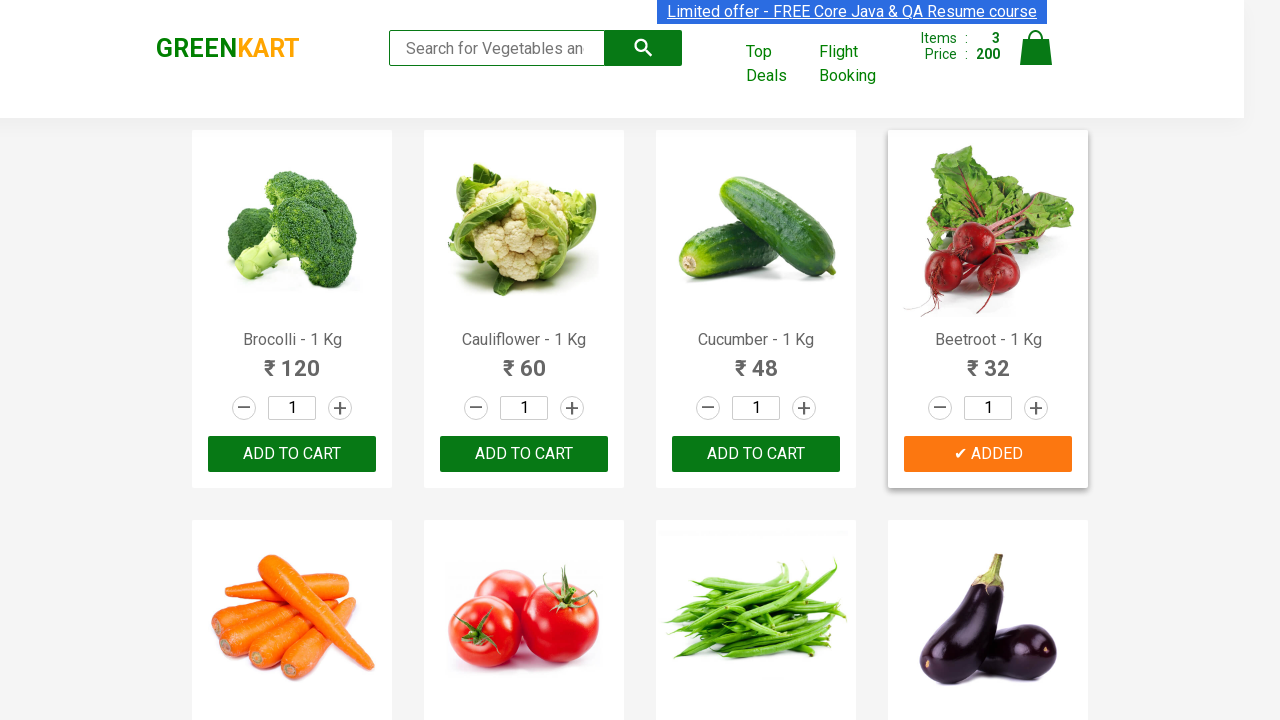